Tests that the Clear completed button is hidden when there are no completed items

Starting URL: https://demo.playwright.dev/todomvc

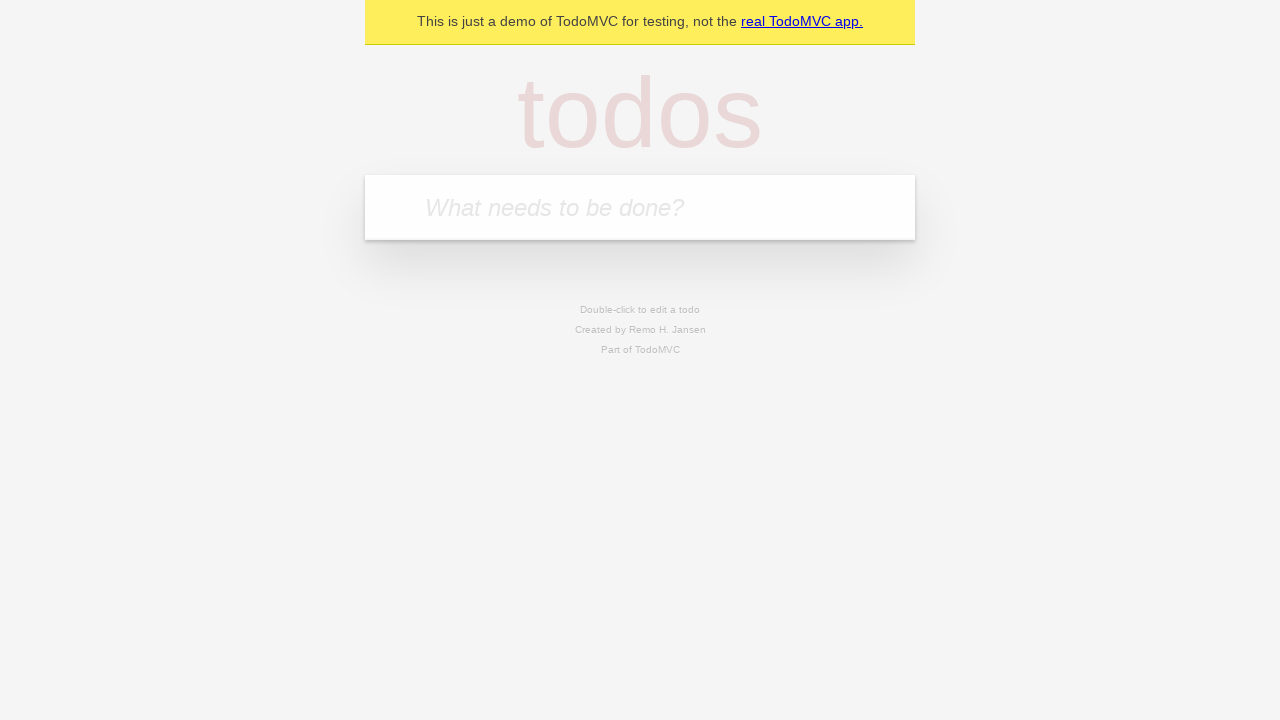

Filled new todo input with 'buy some cheese' on .new-todo
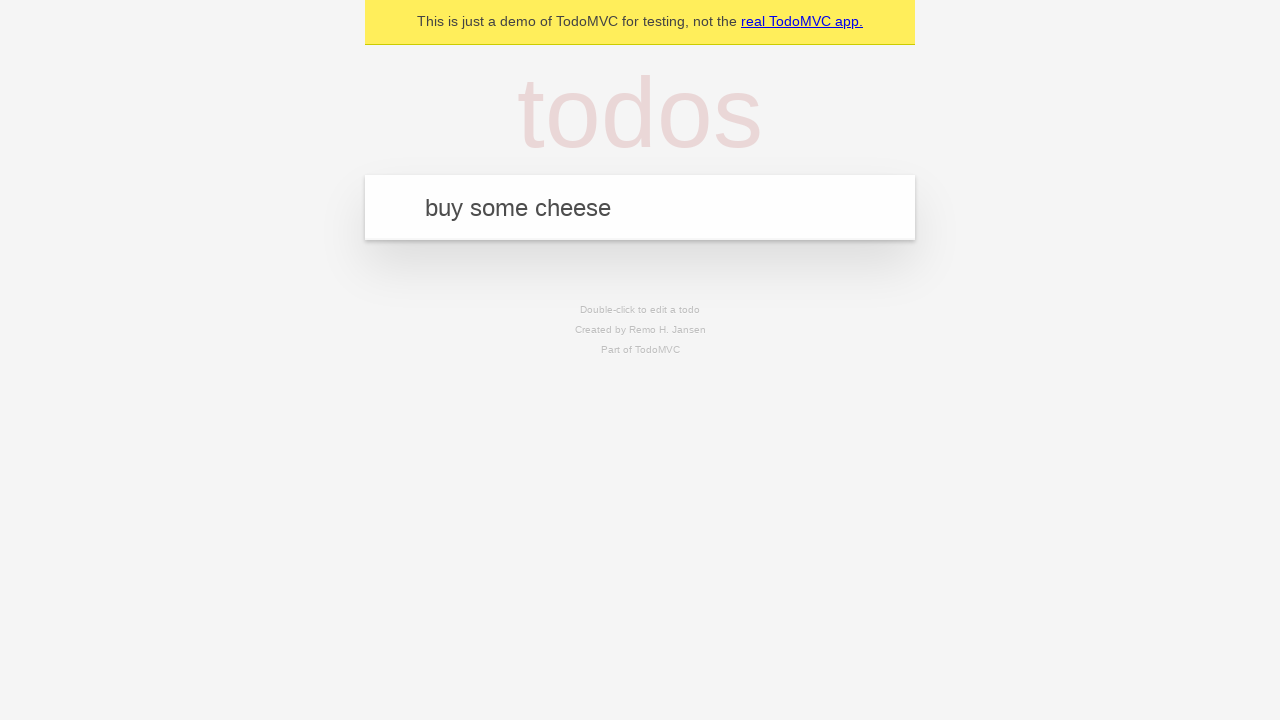

Pressed Enter to create first todo on .new-todo
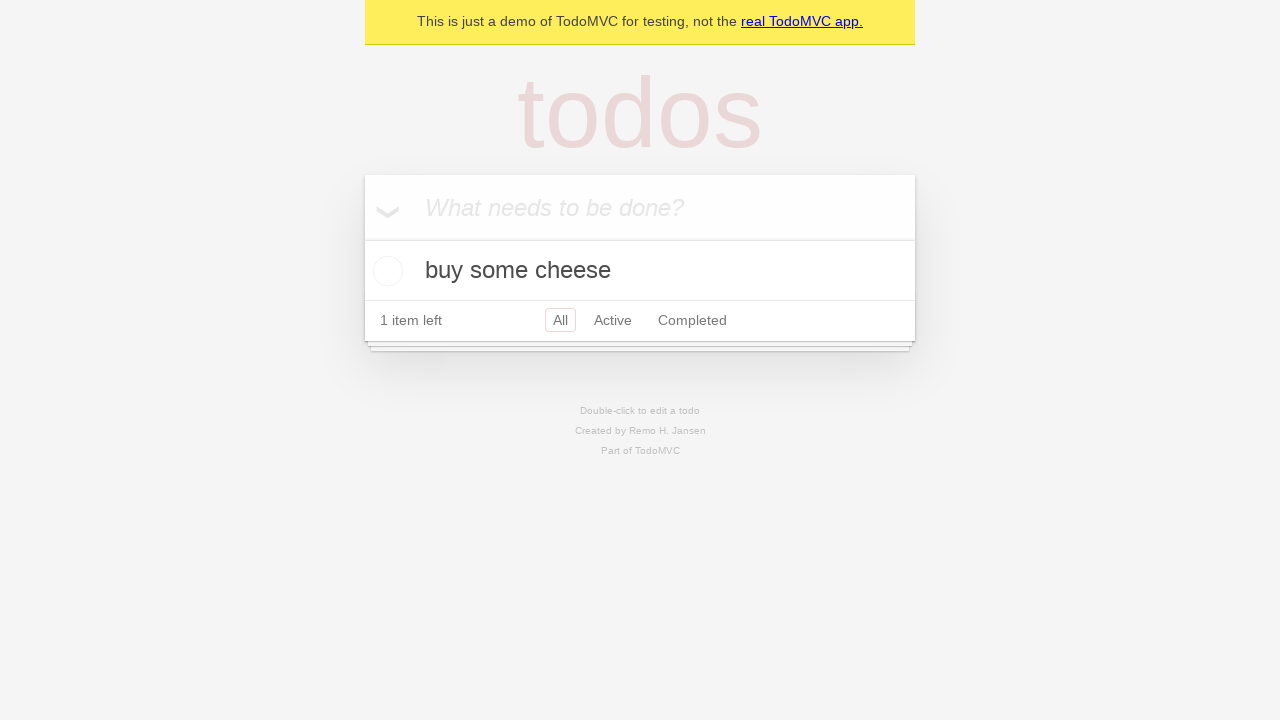

Filled new todo input with 'feed the cat' on .new-todo
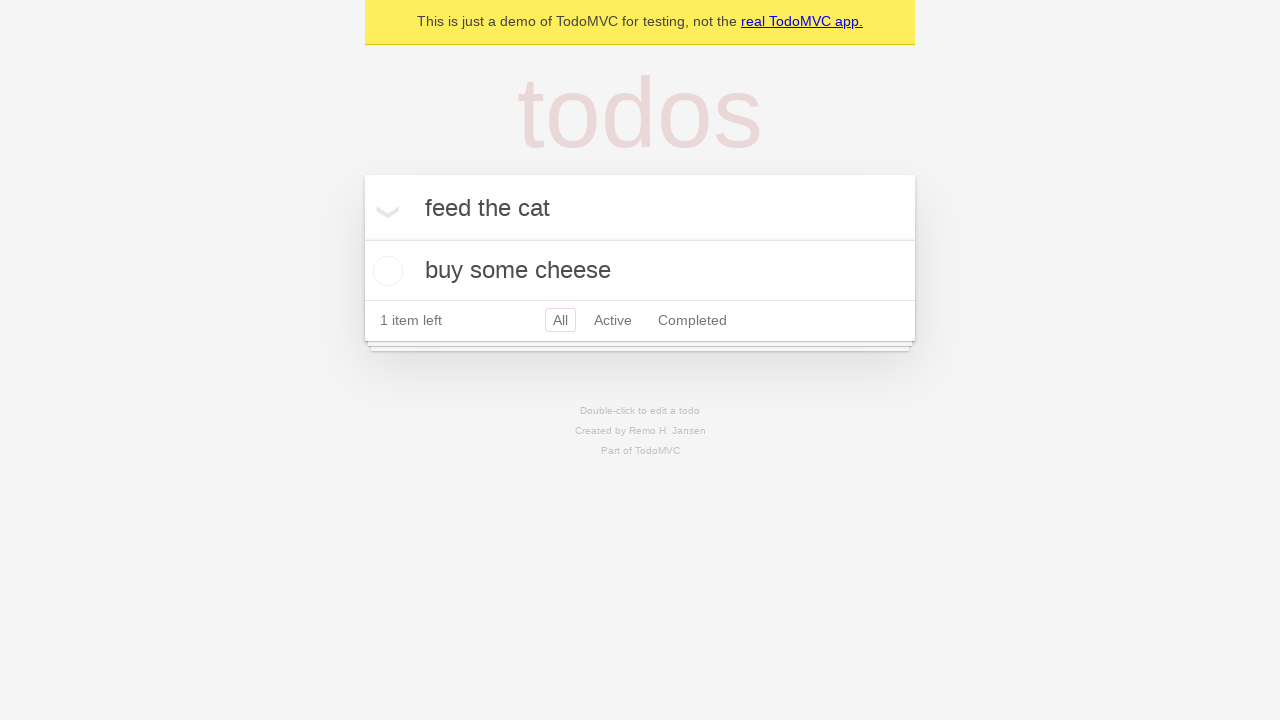

Pressed Enter to create second todo on .new-todo
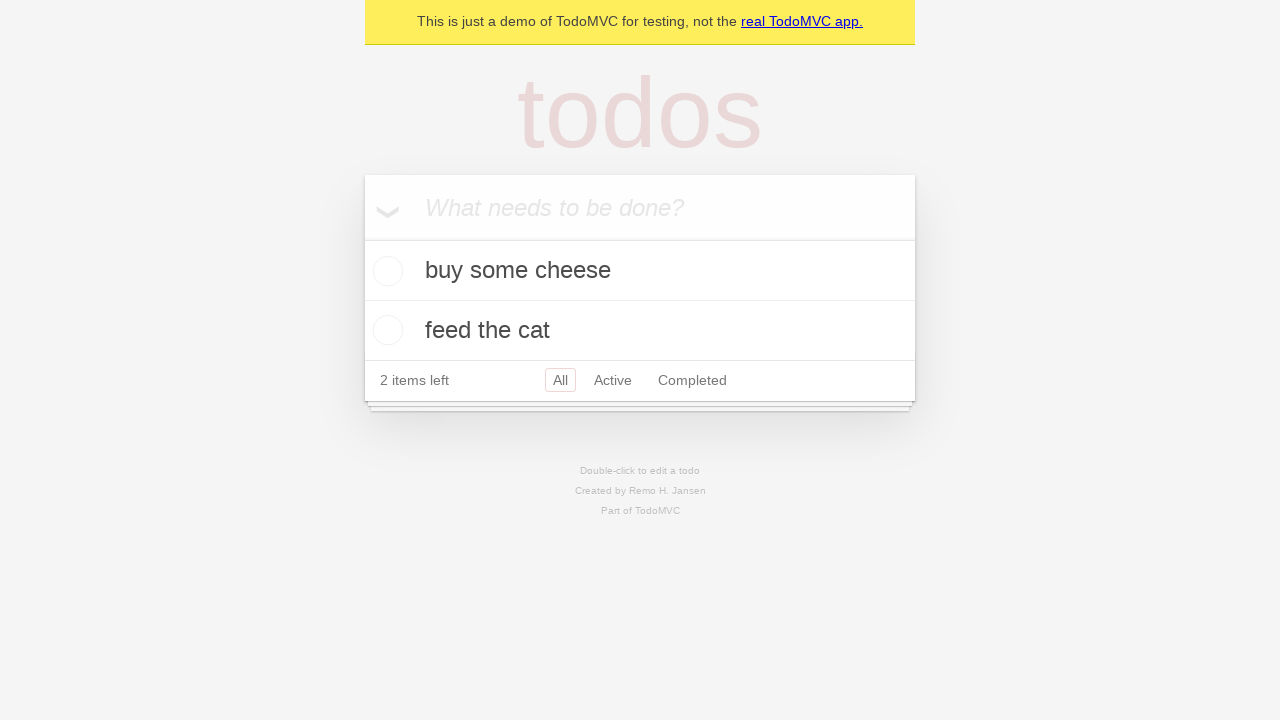

Filled new todo input with 'book a doctors appointment' on .new-todo
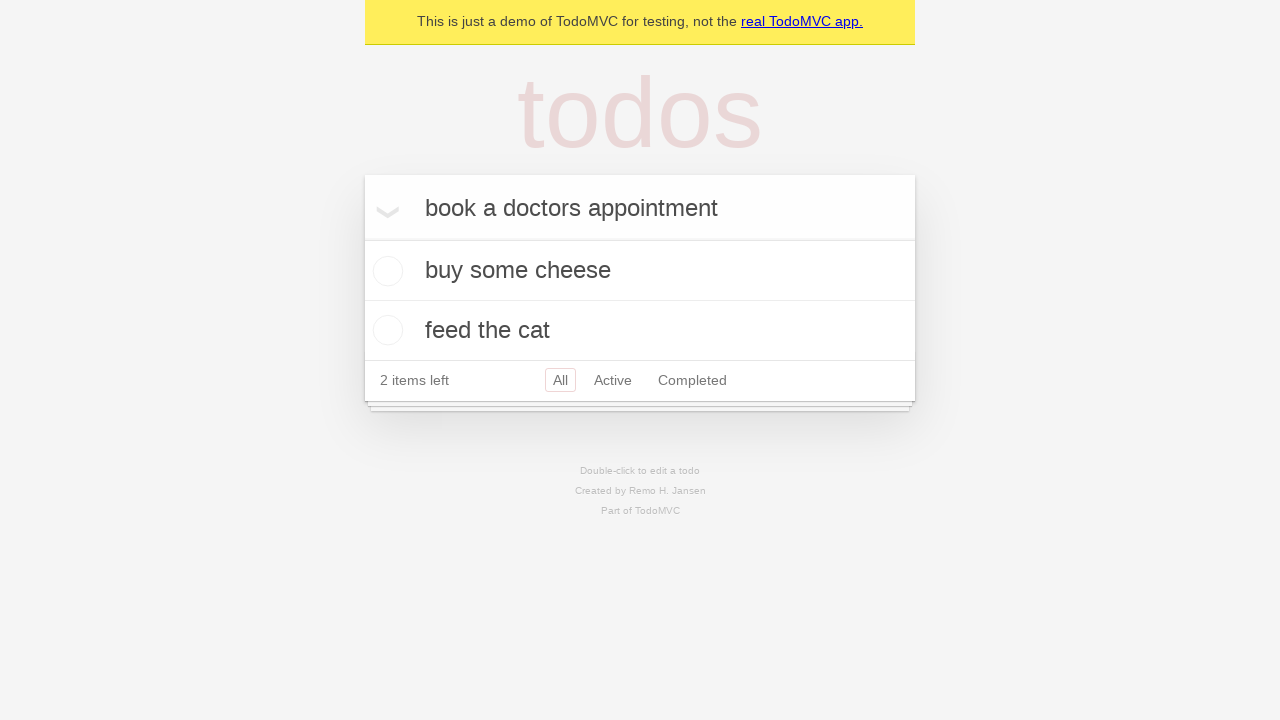

Pressed Enter to create third todo on .new-todo
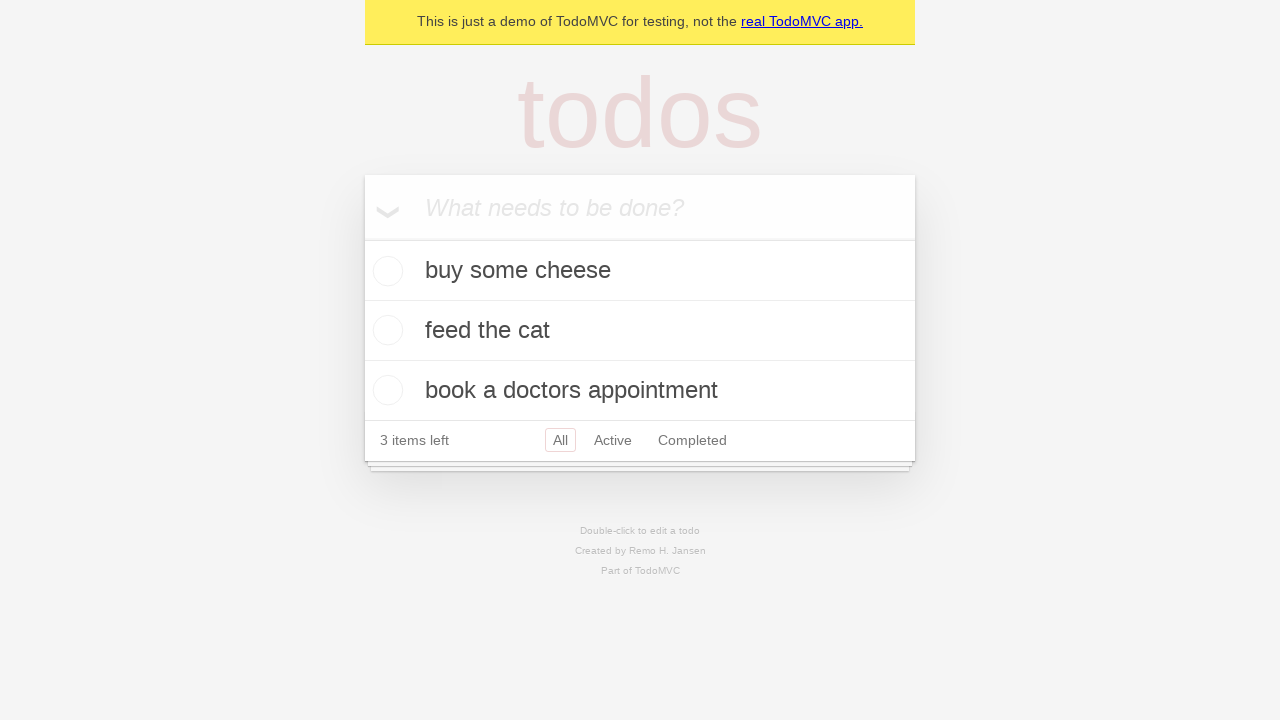

Checked the first todo as completed at (385, 271) on .todo-list li .toggle >> nth=0
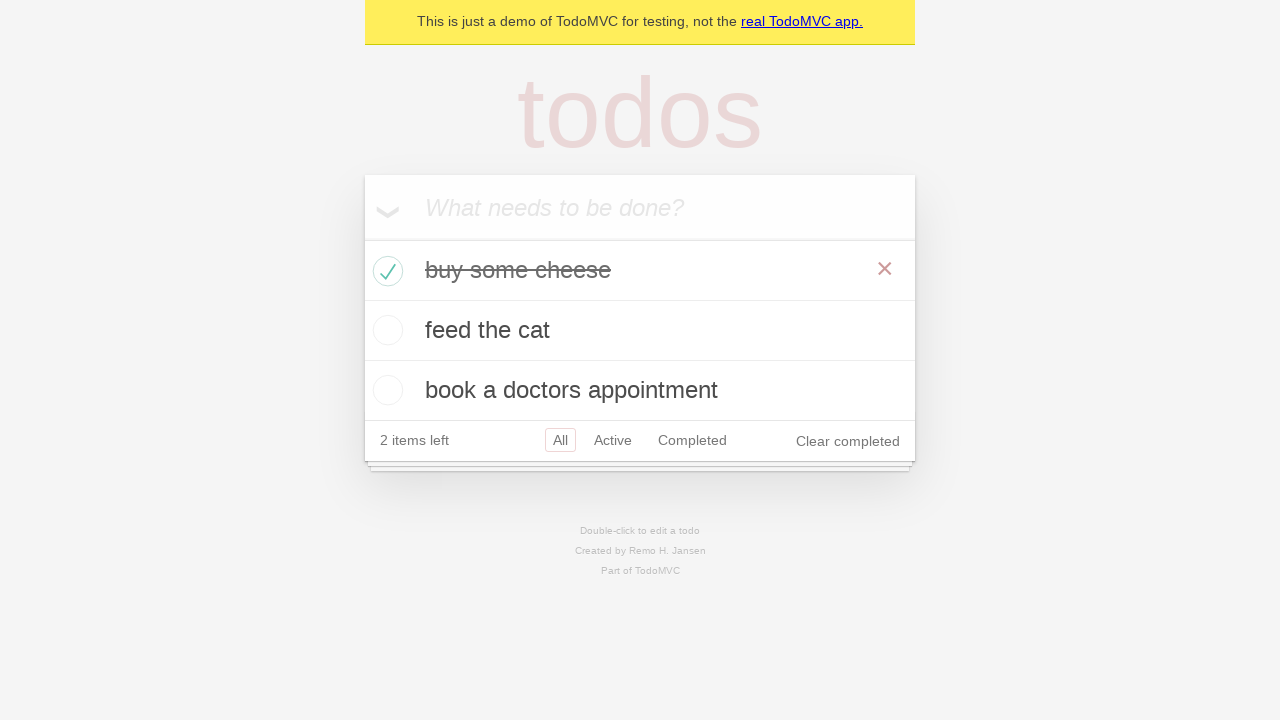

Clicked Clear completed button to remove completed item at (848, 441) on .clear-completed
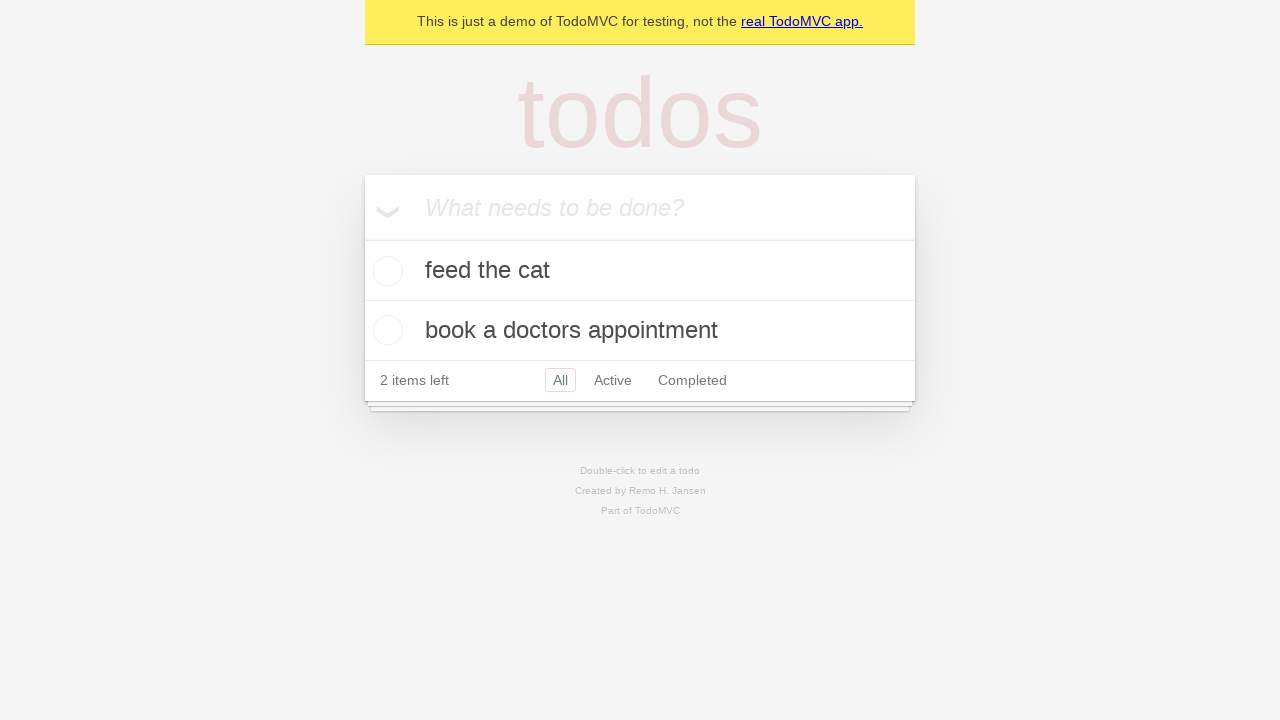

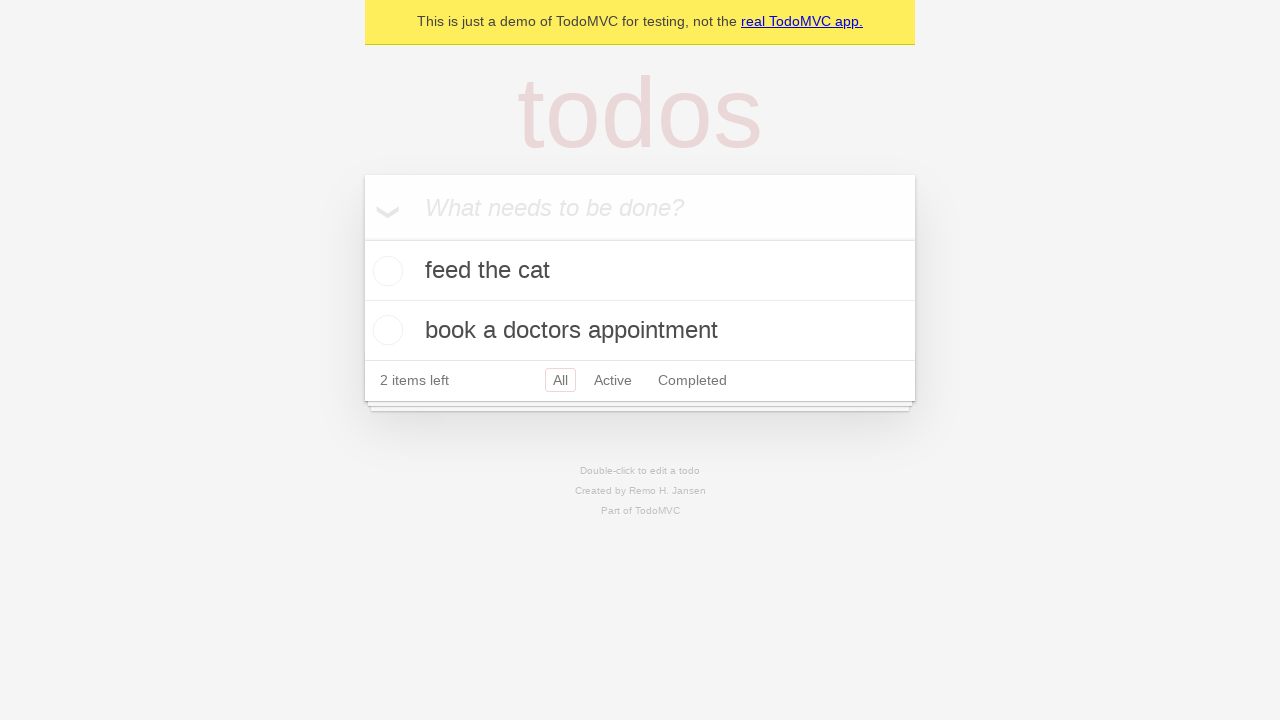